Tests handling a JavaScript confirmation dialog by clicking a button that triggers a confirm box, accepting it, and verifying the result message.

Starting URL: https://testautomationpractice.blogspot.com/

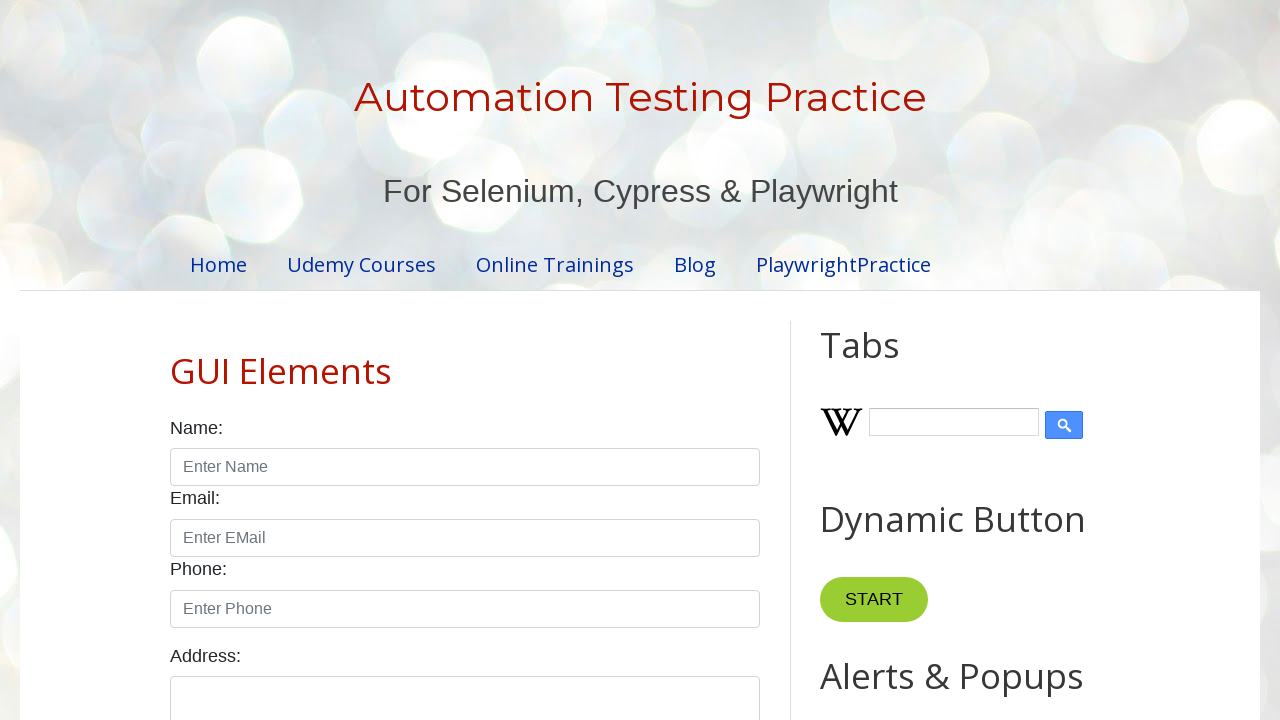

Set up dialog handler to accept confirmation dialogs
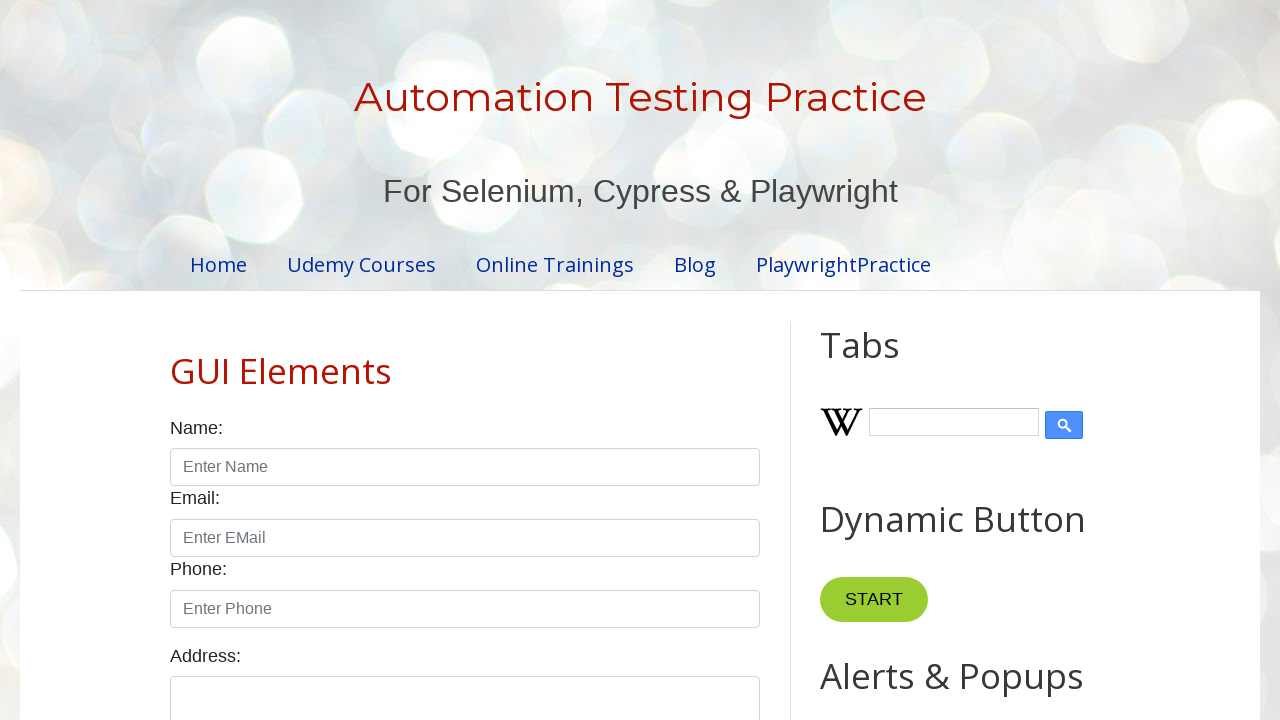

Clicked the confirm button to trigger the dialog at (912, 360) on #confirmBtn
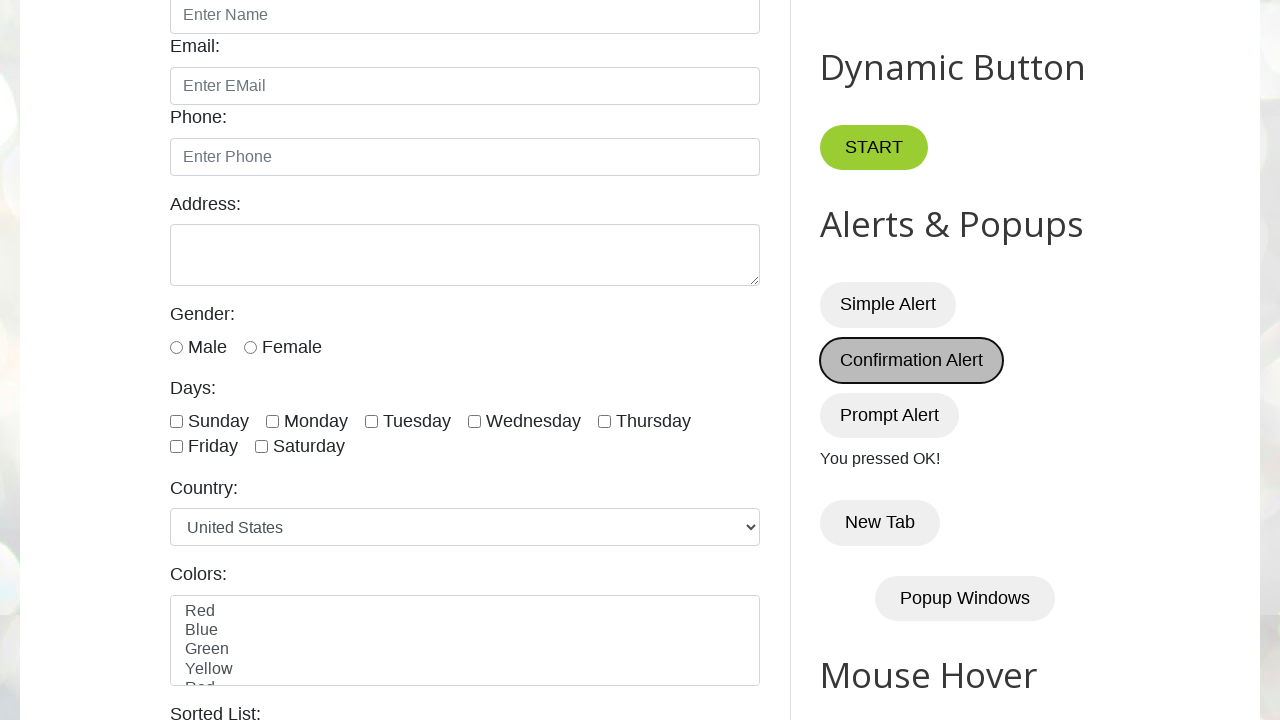

Verified the result text shows 'You pressed OK!'
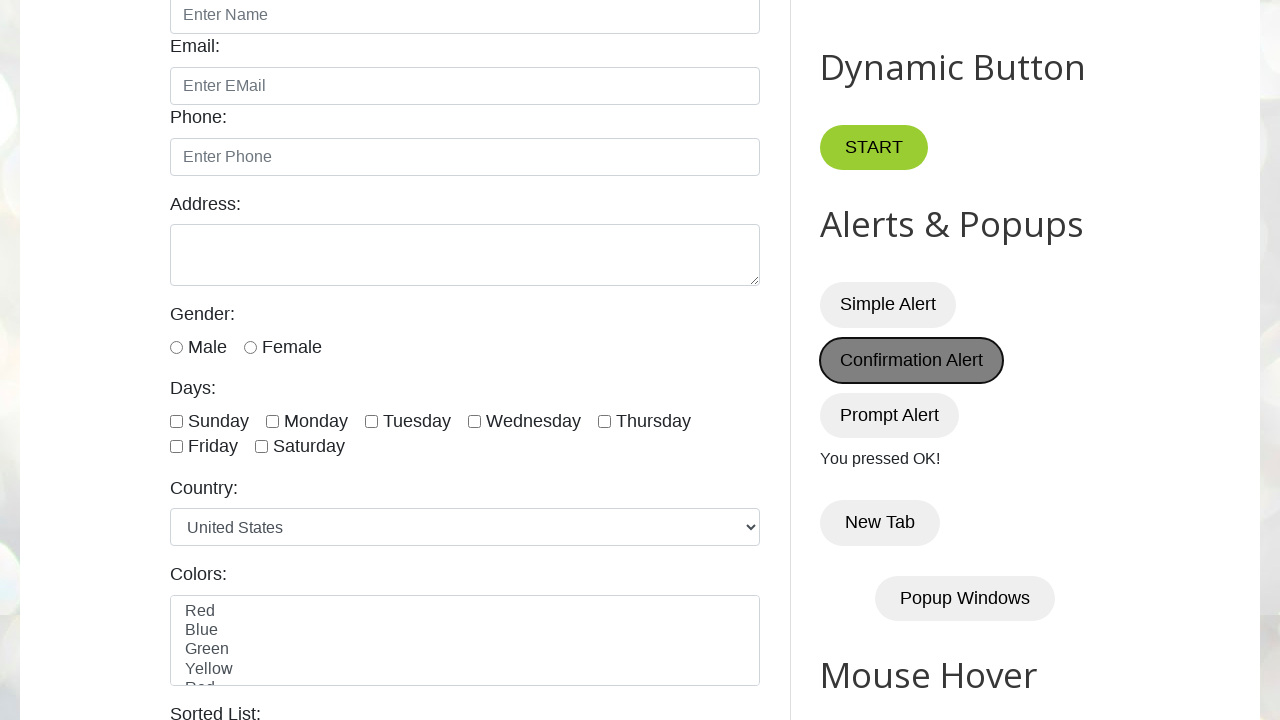

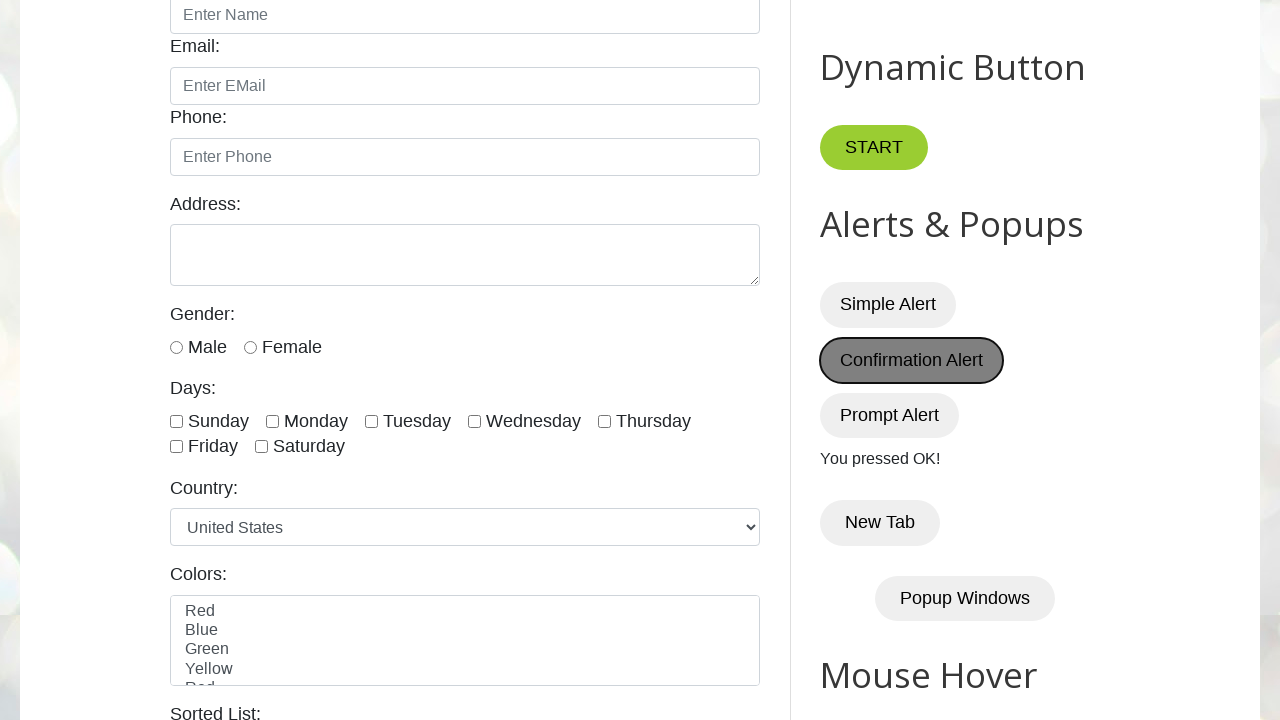